Tests window handling functionality by clicking a link that opens a new window, switching to it, and then switching back to the original window

Starting URL: https://the-internet.herokuapp.com/windows

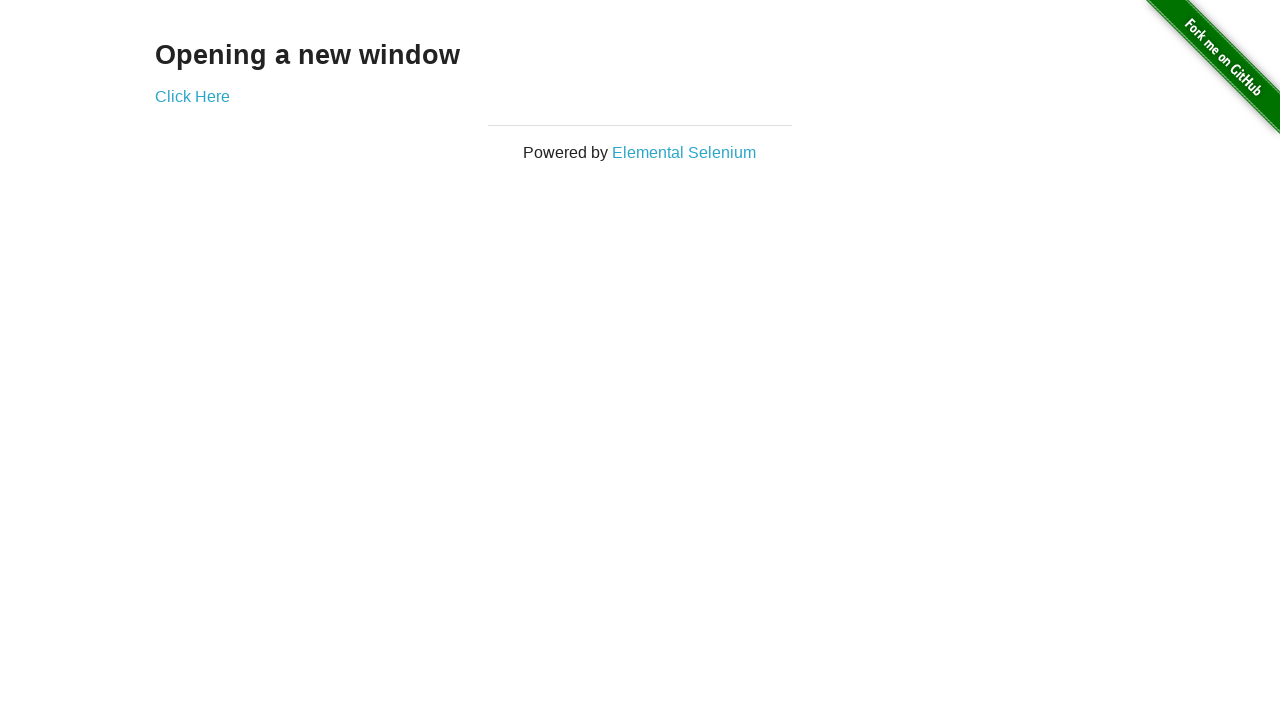

Clicked 'Click Here' link to open new window at (192, 96) on text=Click Here
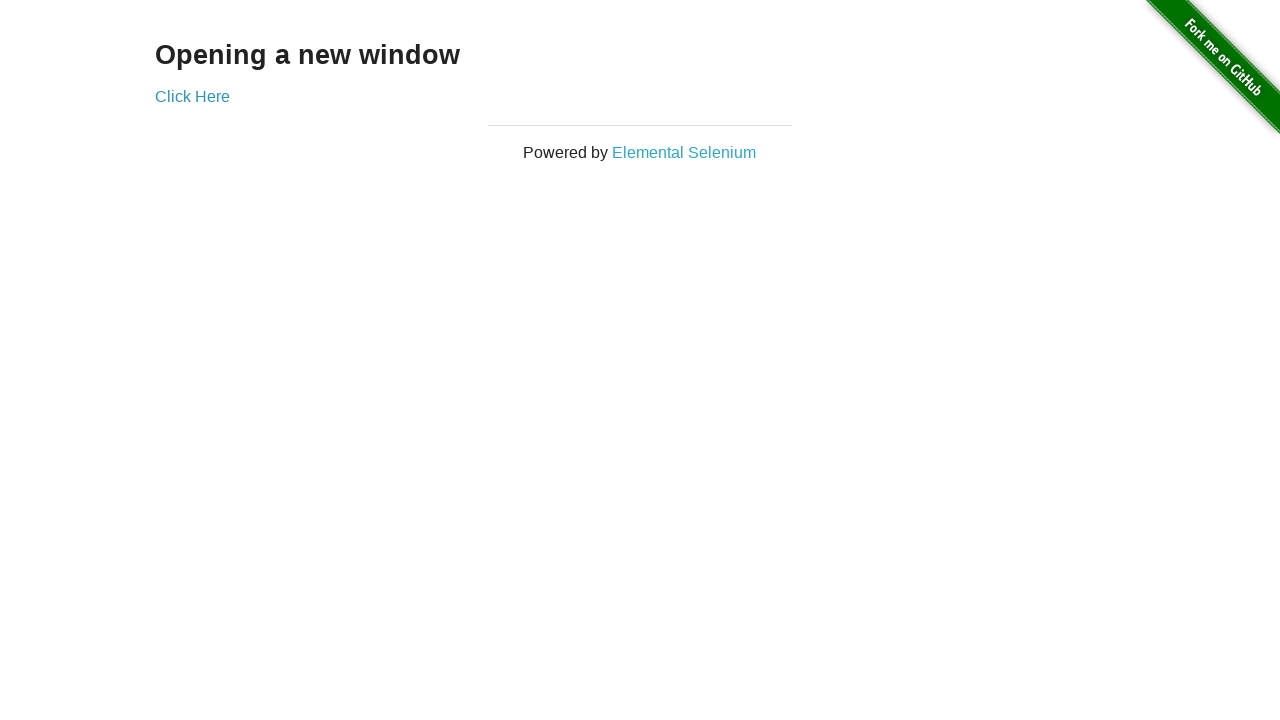

New window opened and captured
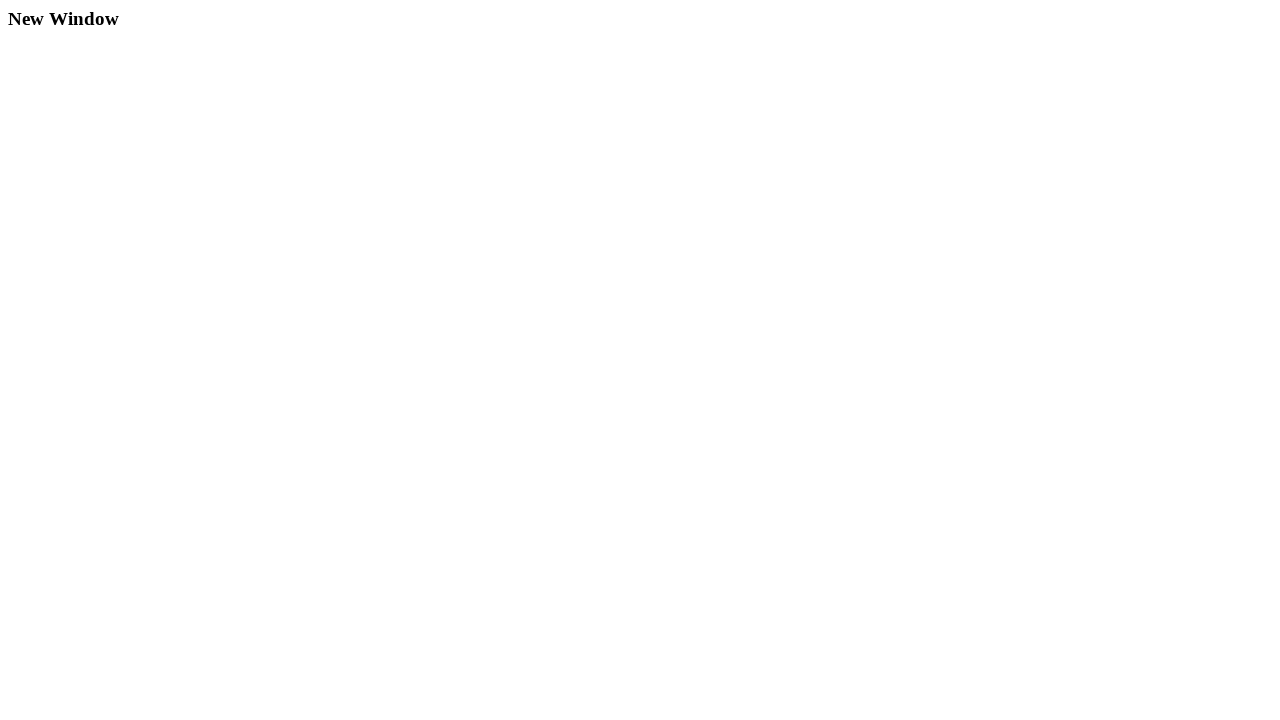

Retrieved h3 text from new window: 'New Window'
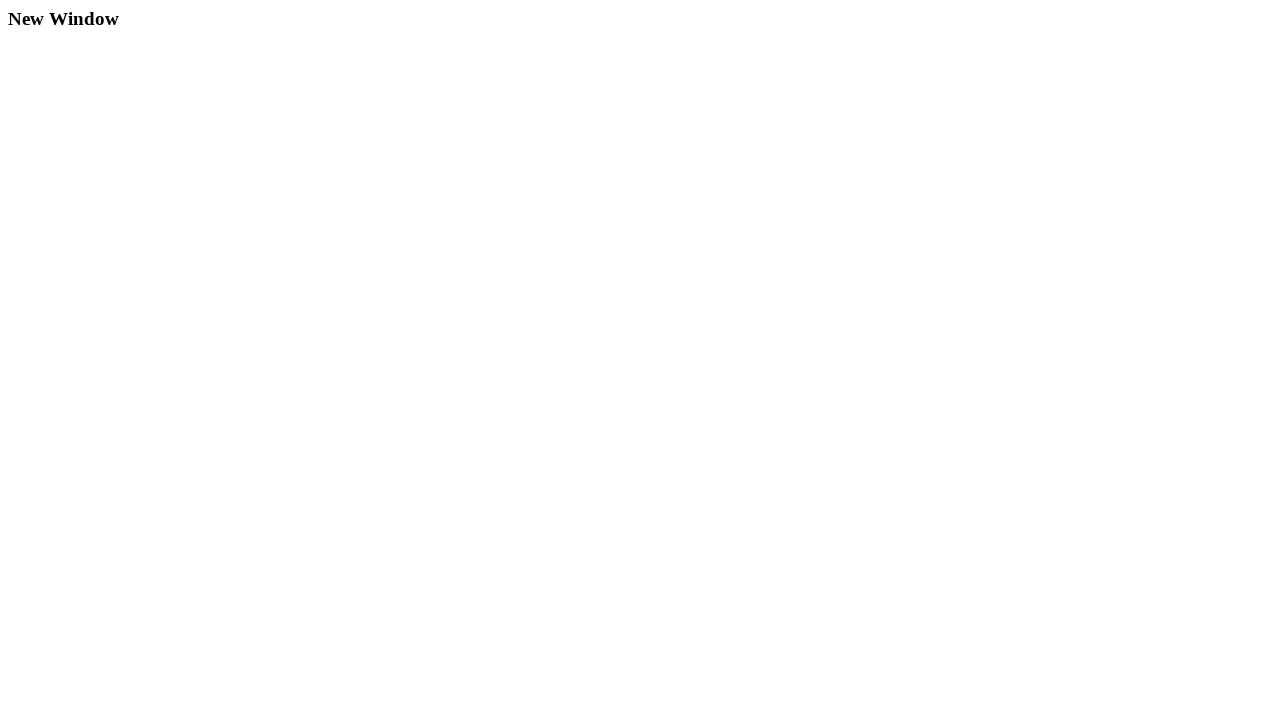

Printed h3 text to console
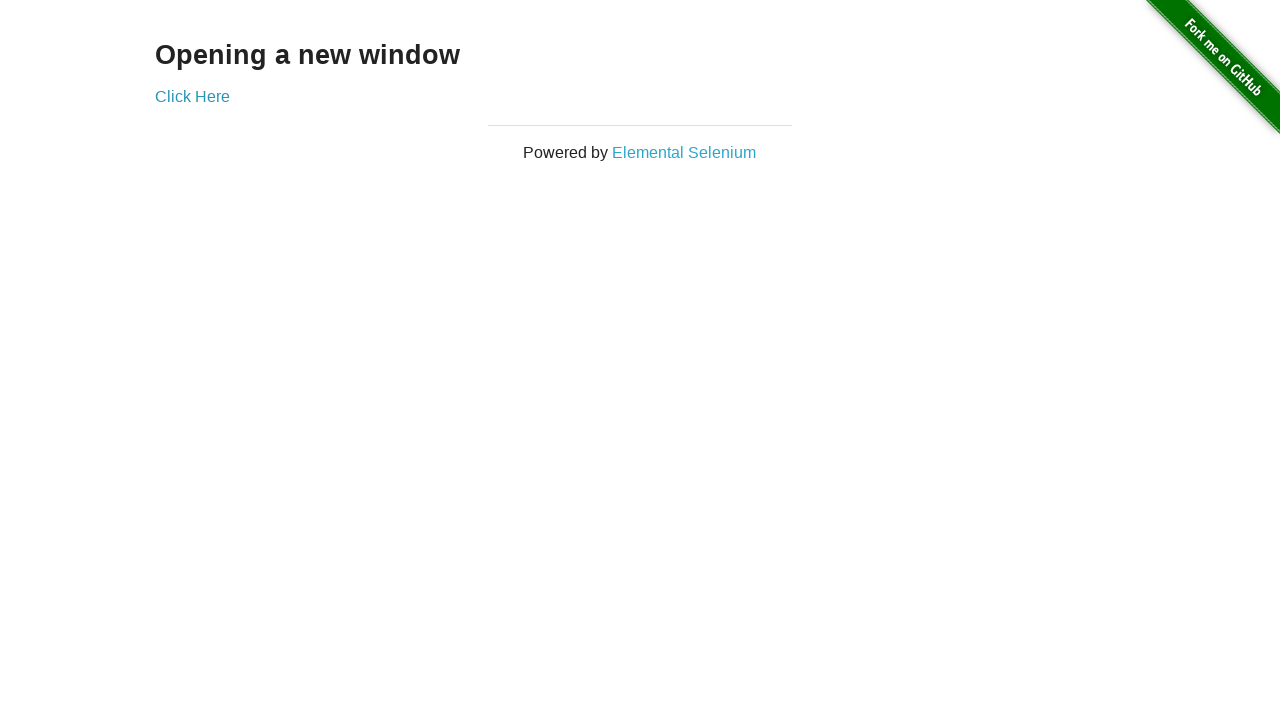

Closed new window
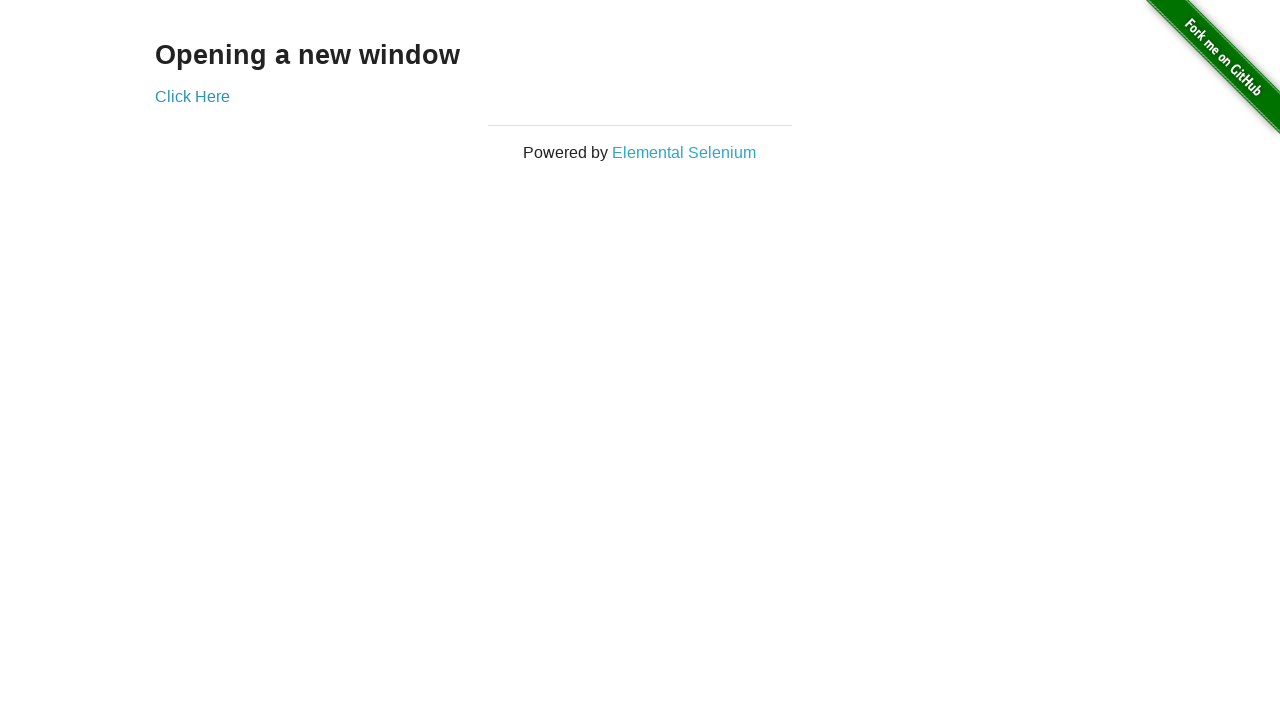

Original window remains active after closing new window
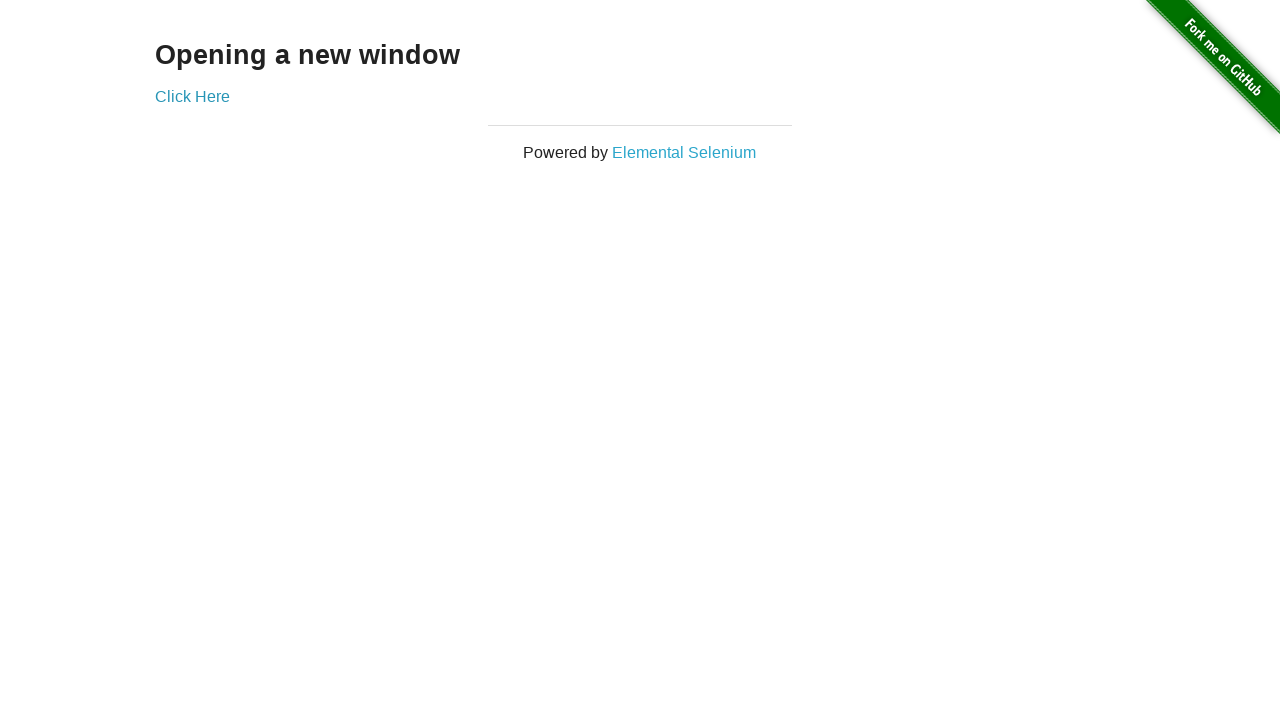

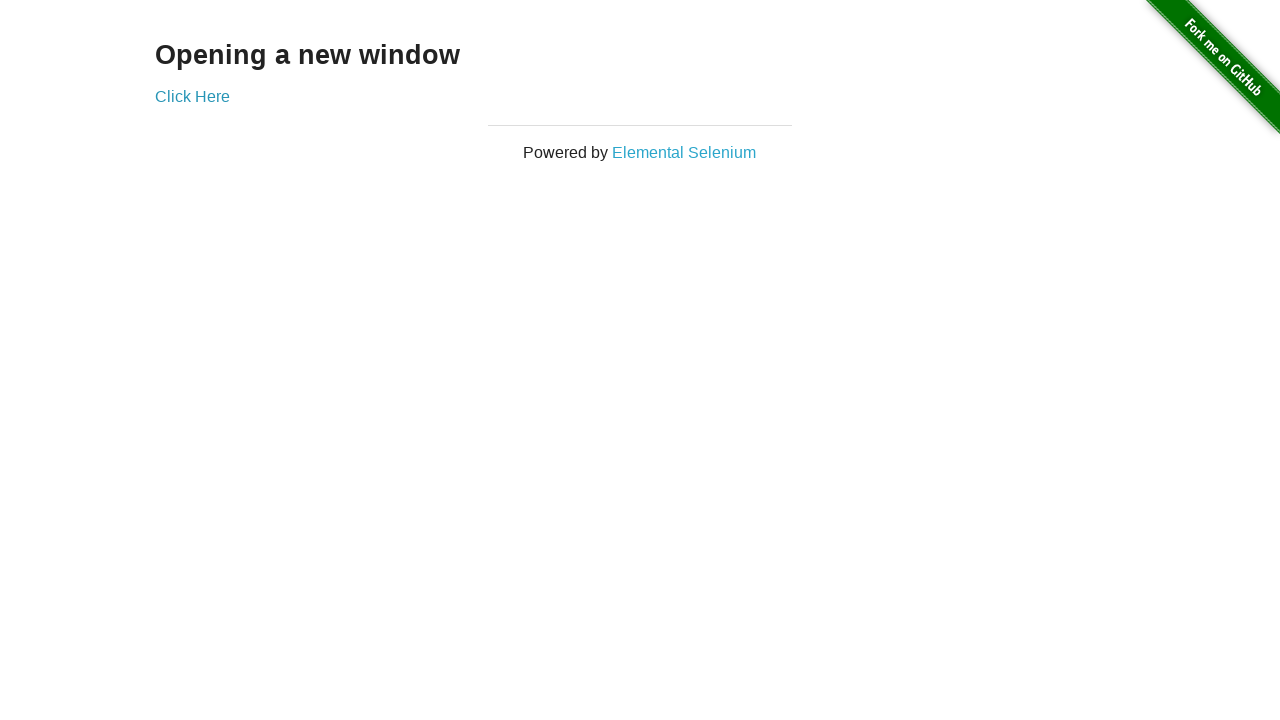